Tests account registration by filling out the registration form with user details including name, address, and credentials

Starting URL: https://parabank.parasoft.com/parabank/index.htm

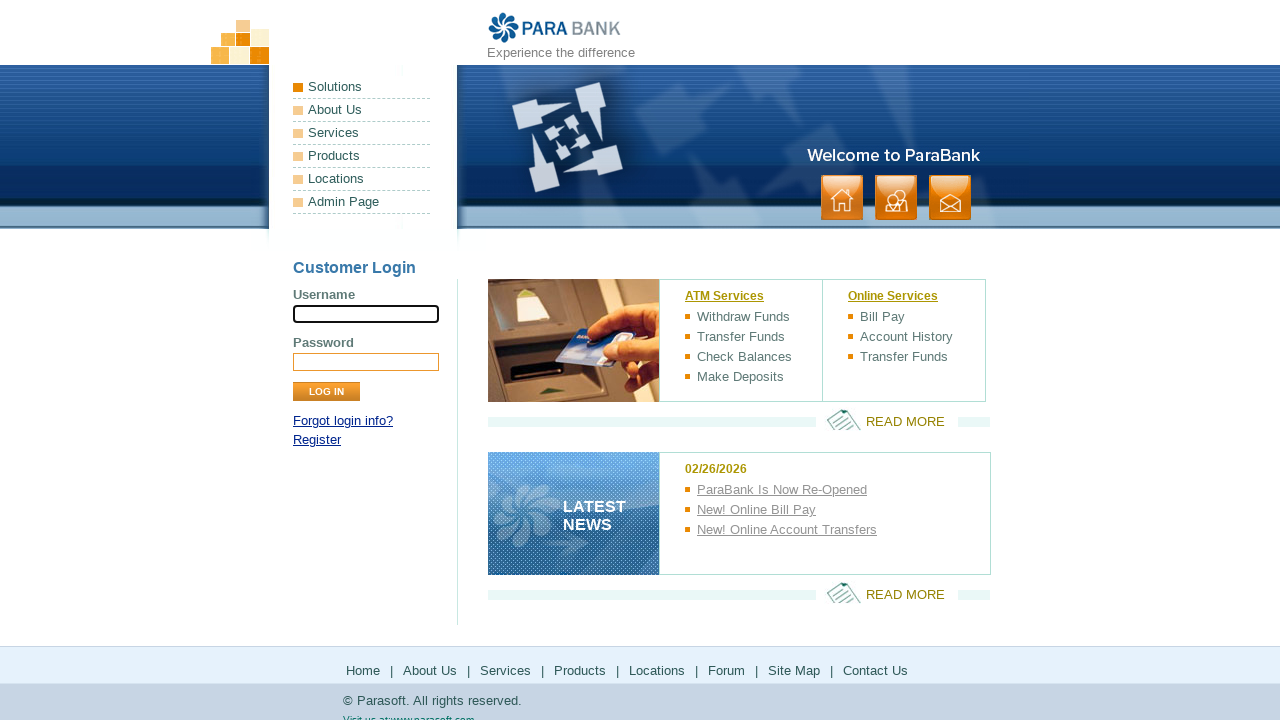

Clicked Register link at (317, 440) on xpath=//a[text()='Register']
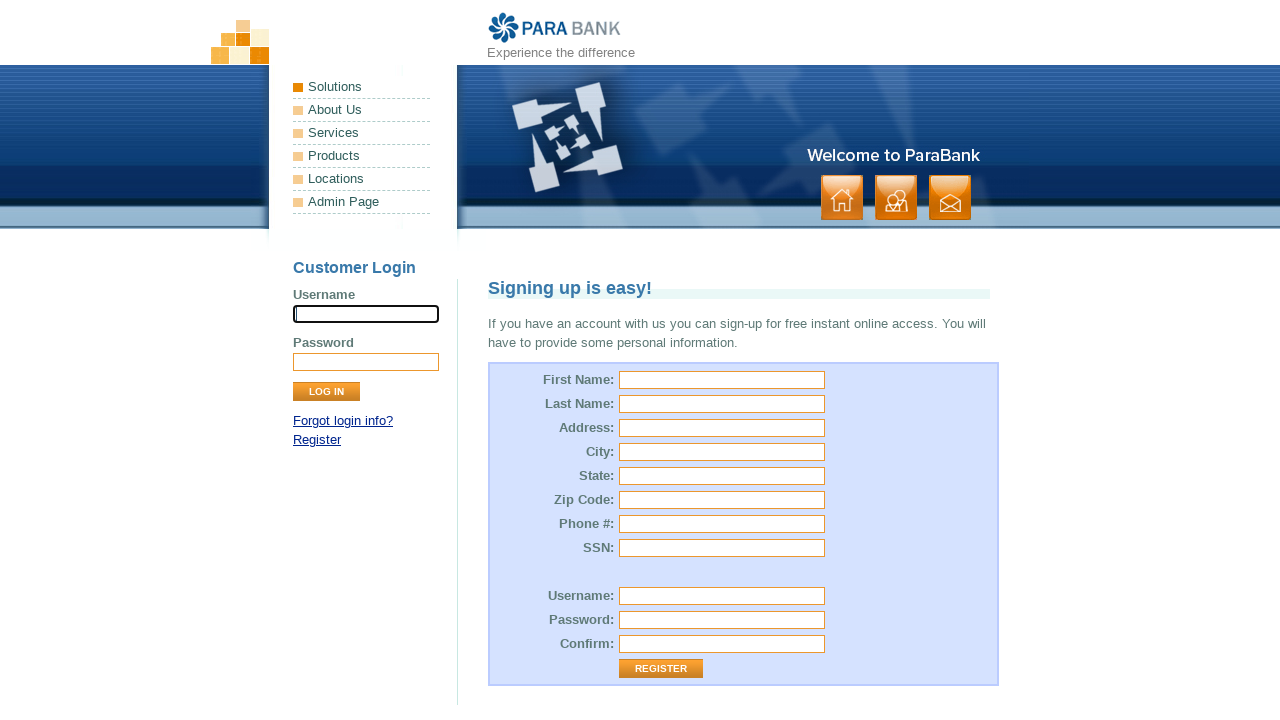

Filled first name field with 'Johny' on #customer\.firstName
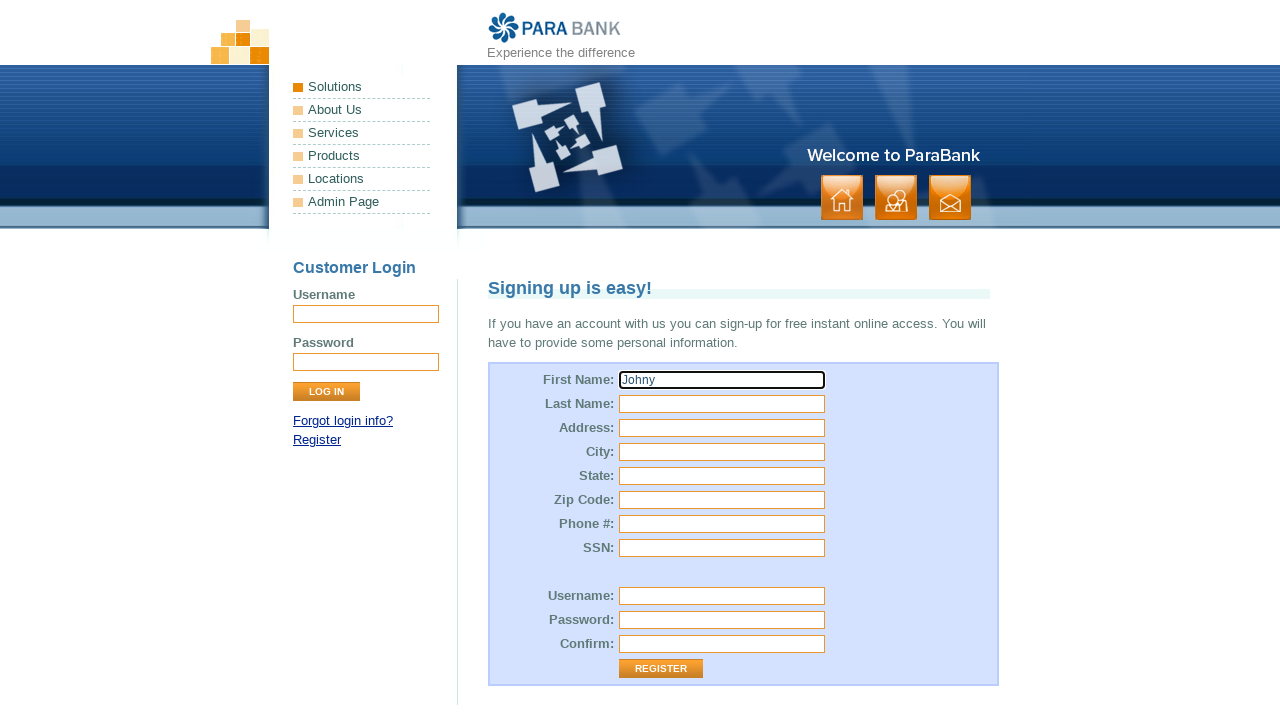

Filled last name field with 'Walker' on #customer\.lastName
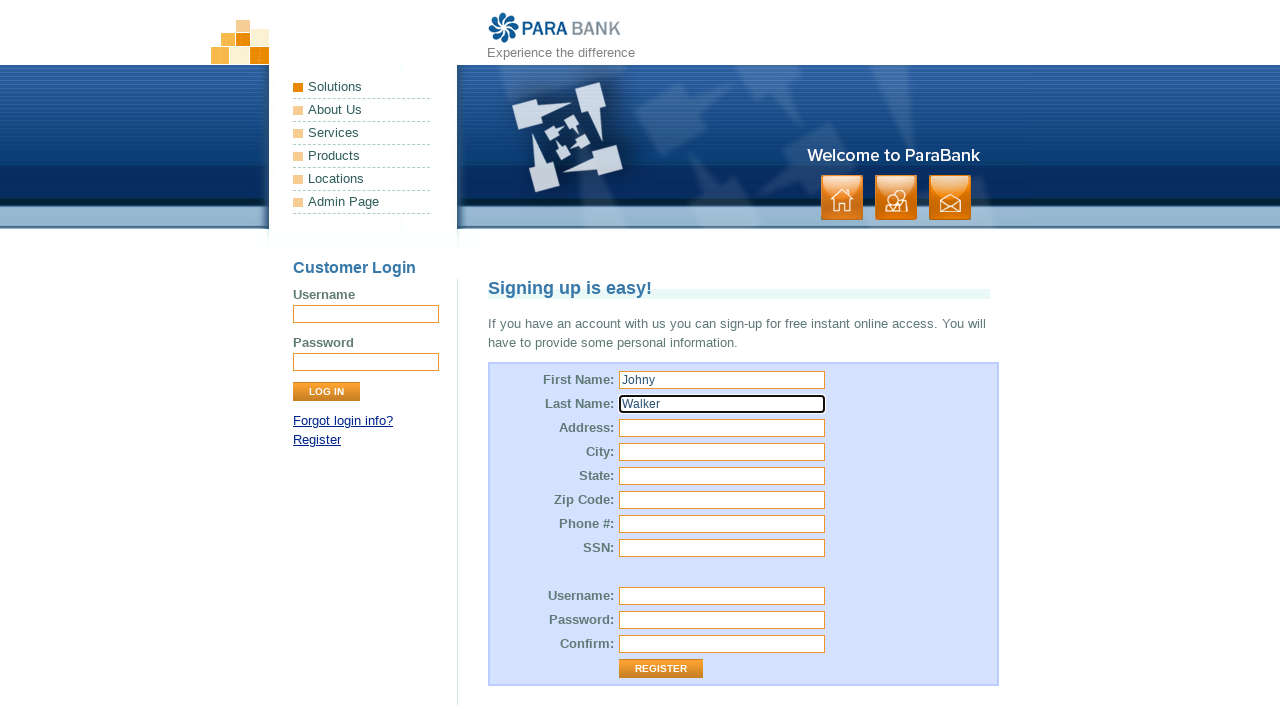

Filled street address field with '100 Main st' on #customer\.address\.street
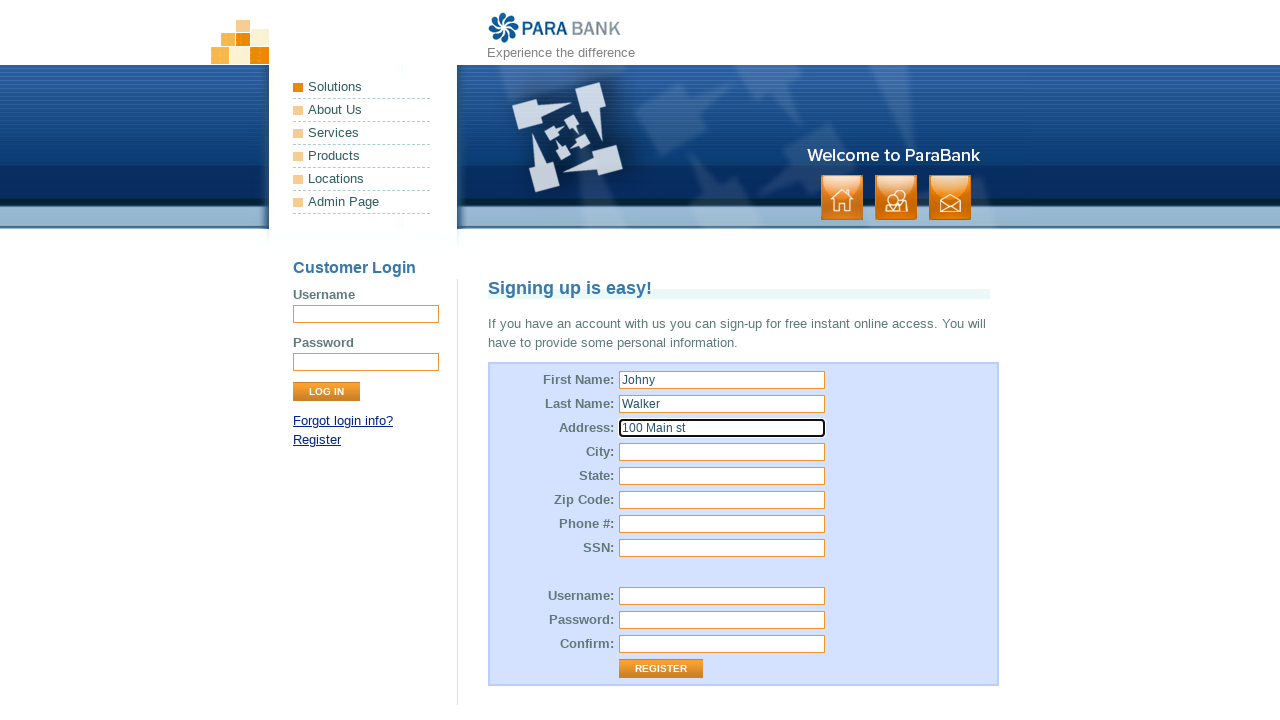

Filled city field with 'Washington' on #customer\.address\.city
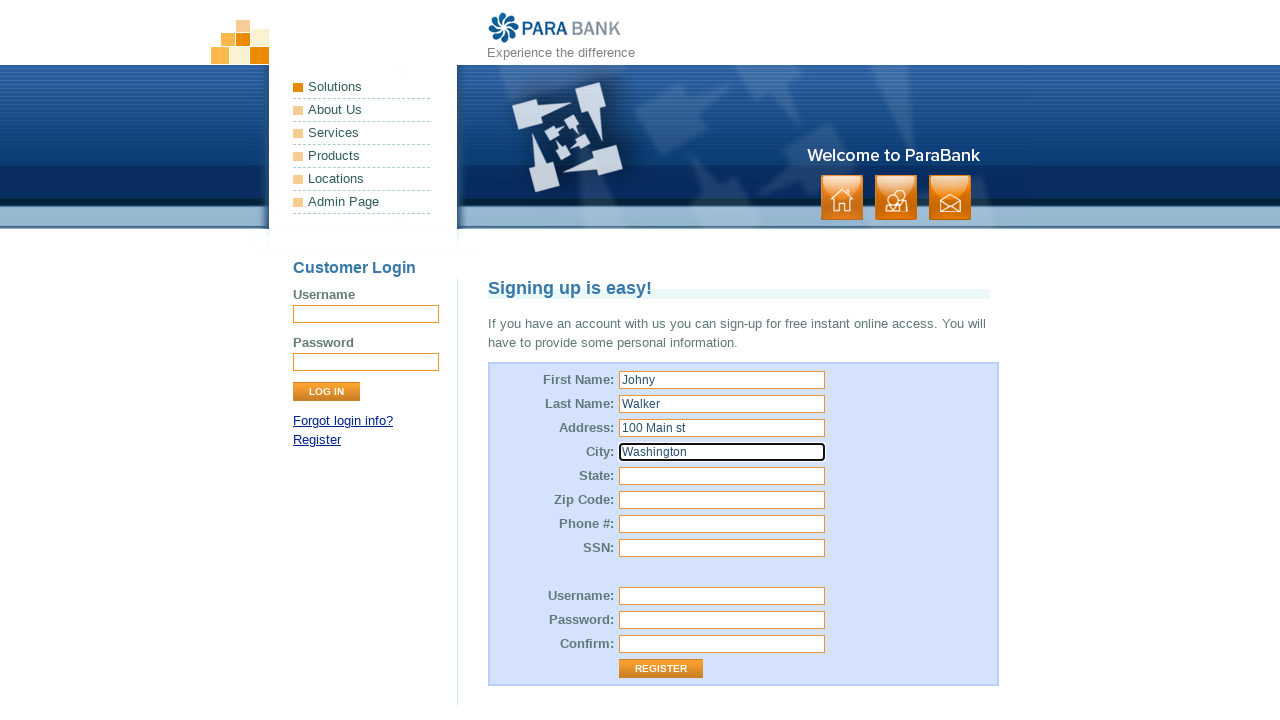

Filled state field with 'DC' on #customer\.address\.state
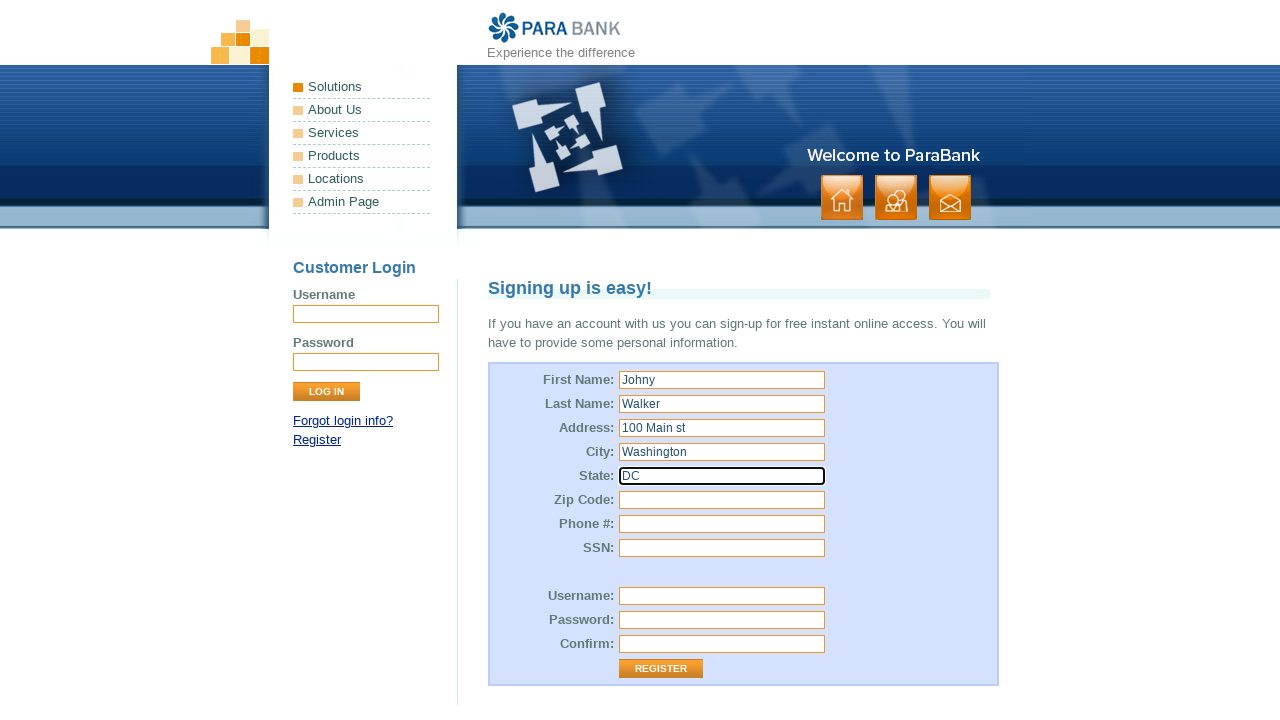

Filled zip code field with '20004' on #customer\.address\.zipCode
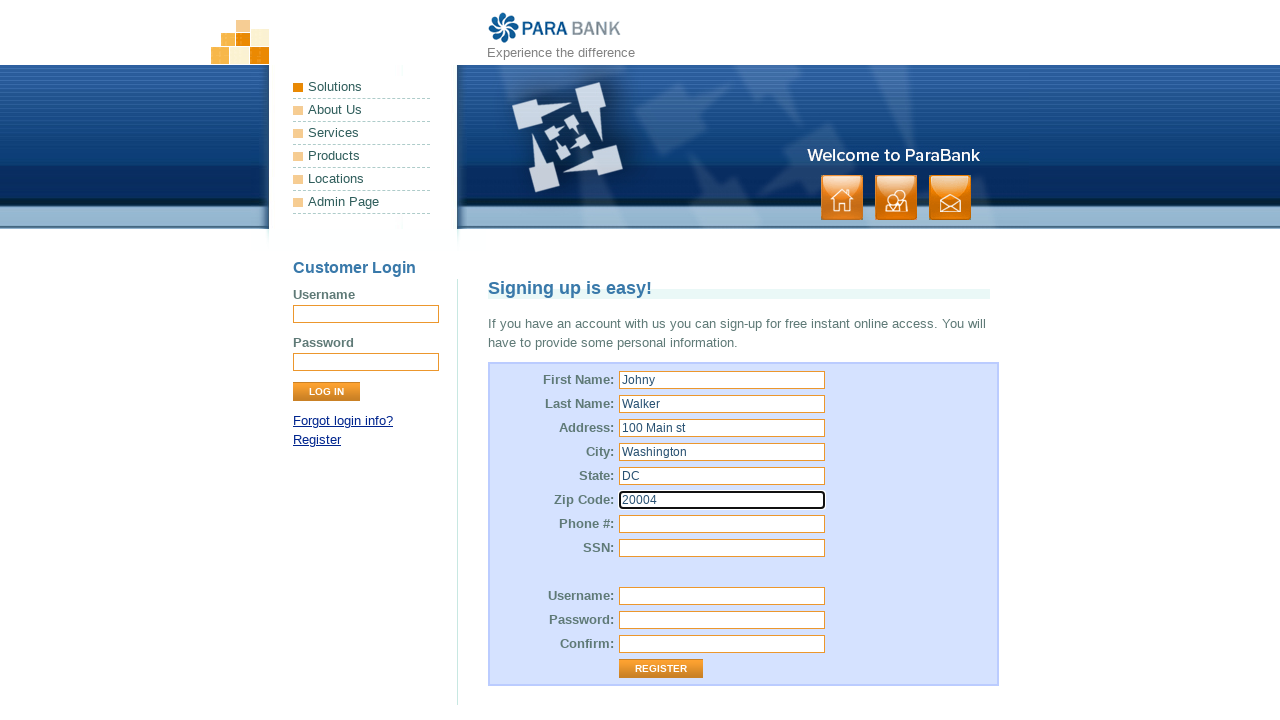

Filled phone number field with '+12022007777' on #customer\.phoneNumber
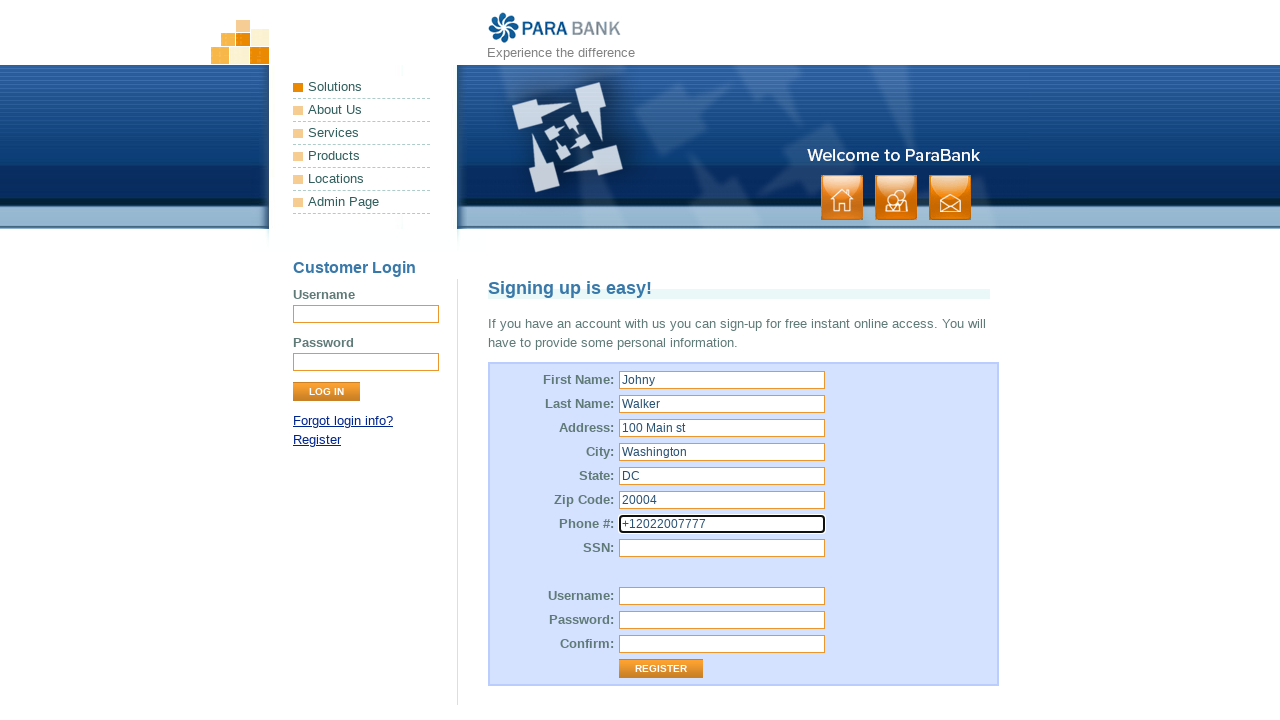

Filled SSN field with '202001177' on #customer\.ssn
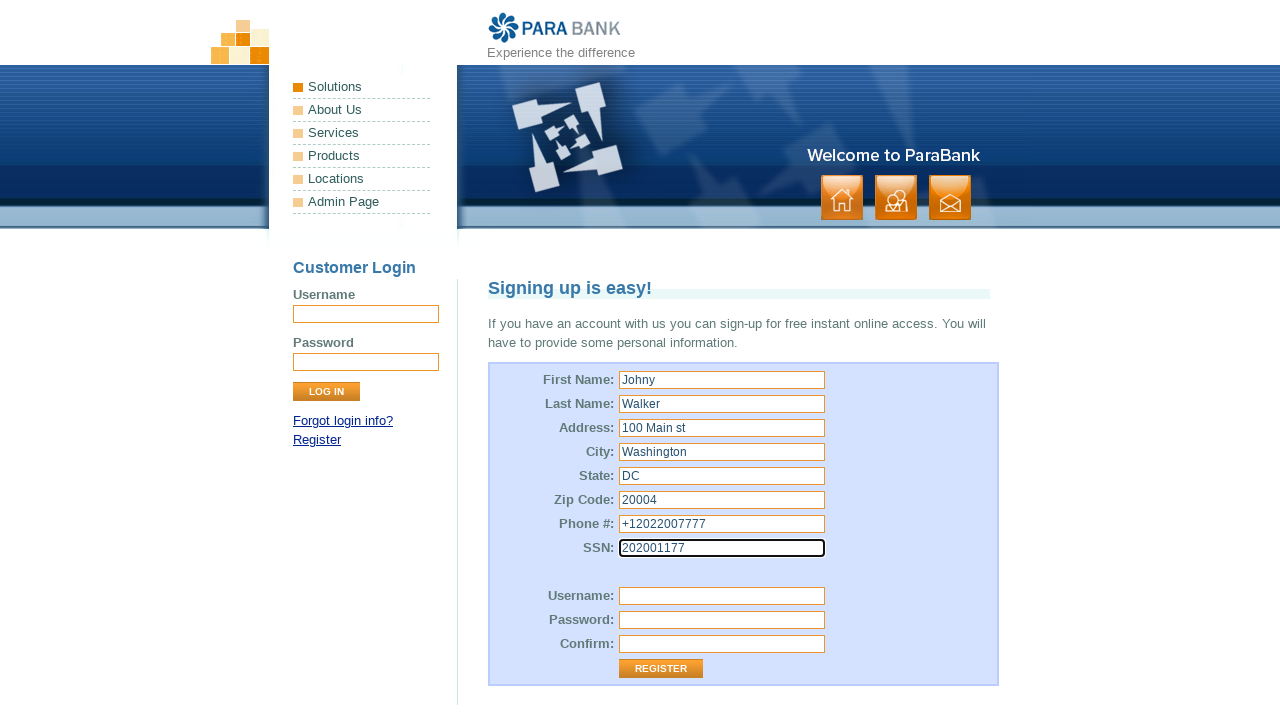

Filled username field with 'JWalker' on #customer\.username
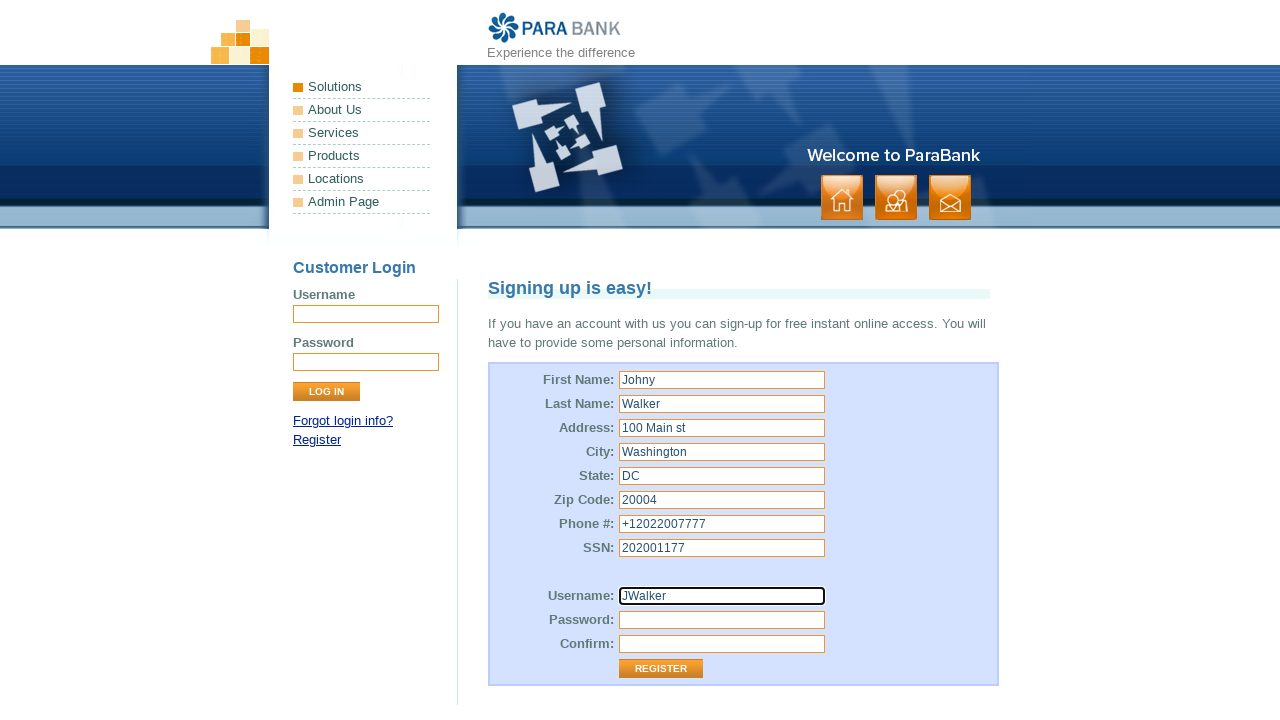

Filled password field with 'Jw202DC7777' on #customer\.password
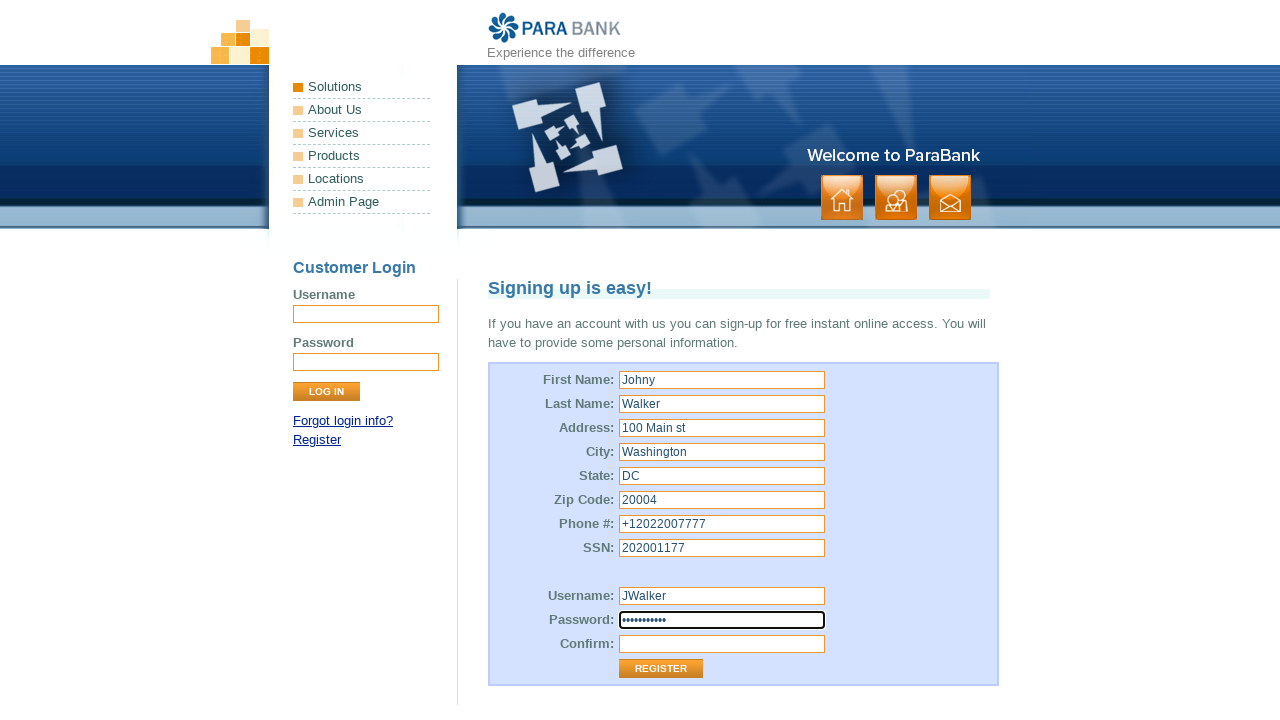

Filled repeated password field with 'Jw202DC7777' on #repeatedPassword
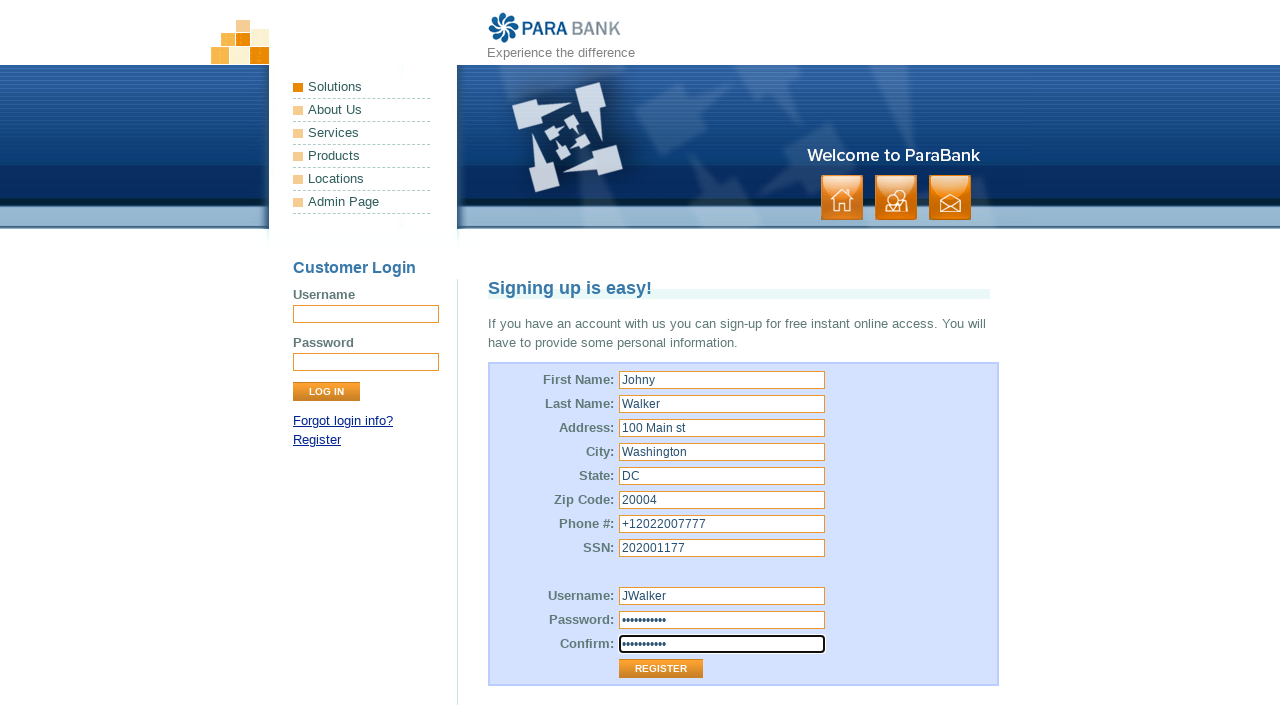

Clicked Register button to submit registration form at (661, 669) on input[value='Register']
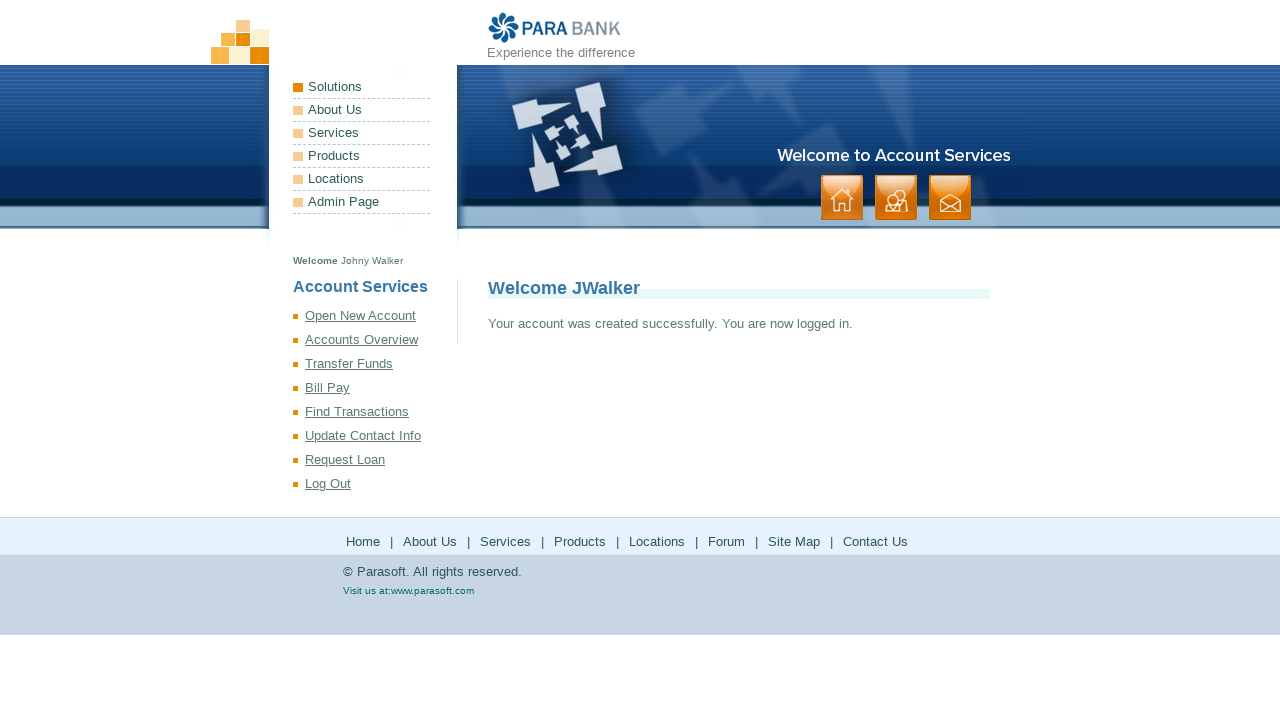

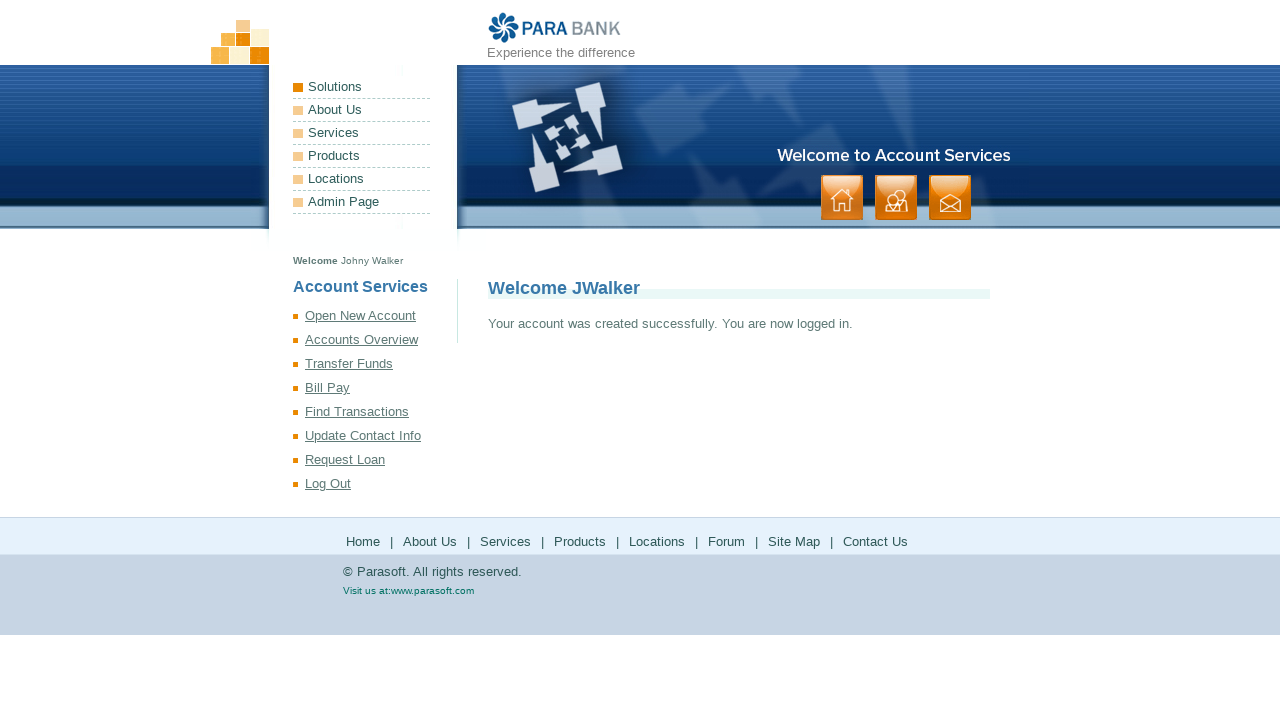